Tests the search functionality on testotomasyonu.com by searching for "phone" and verifying that products are found in the search results

Starting URL: https://testotomasyonu.com

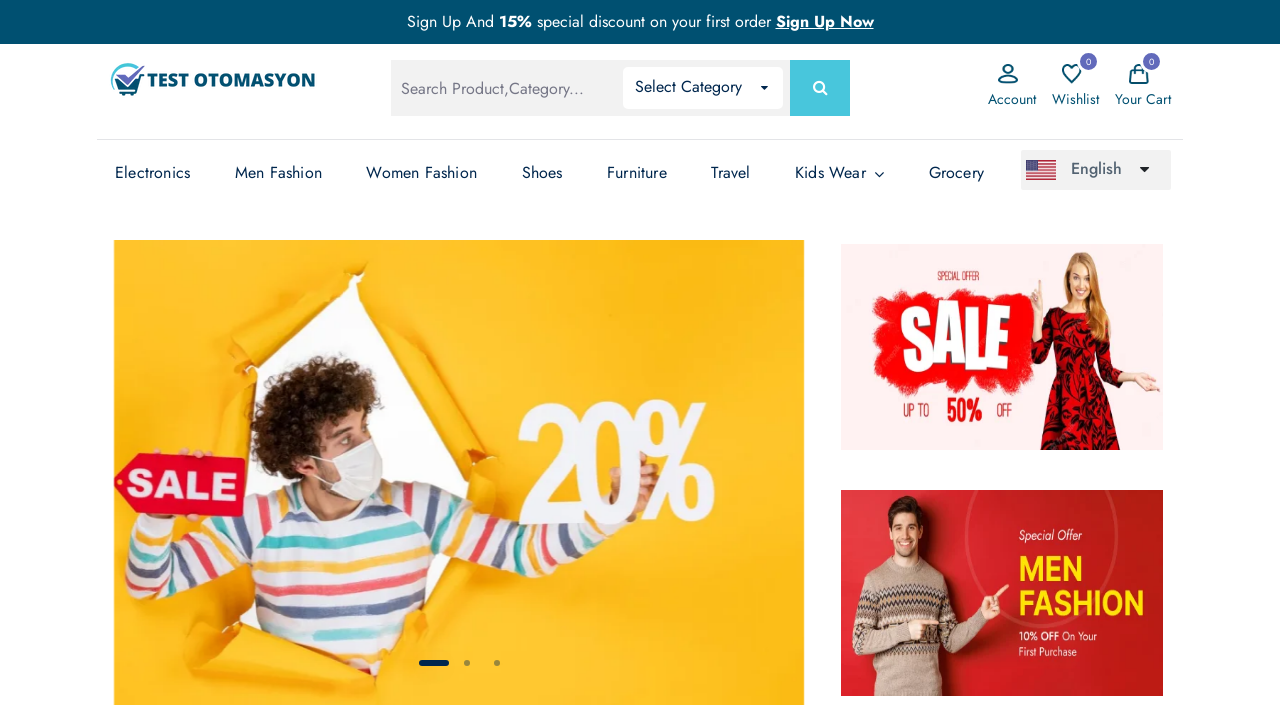

Filled search box with 'phone' on #global-search
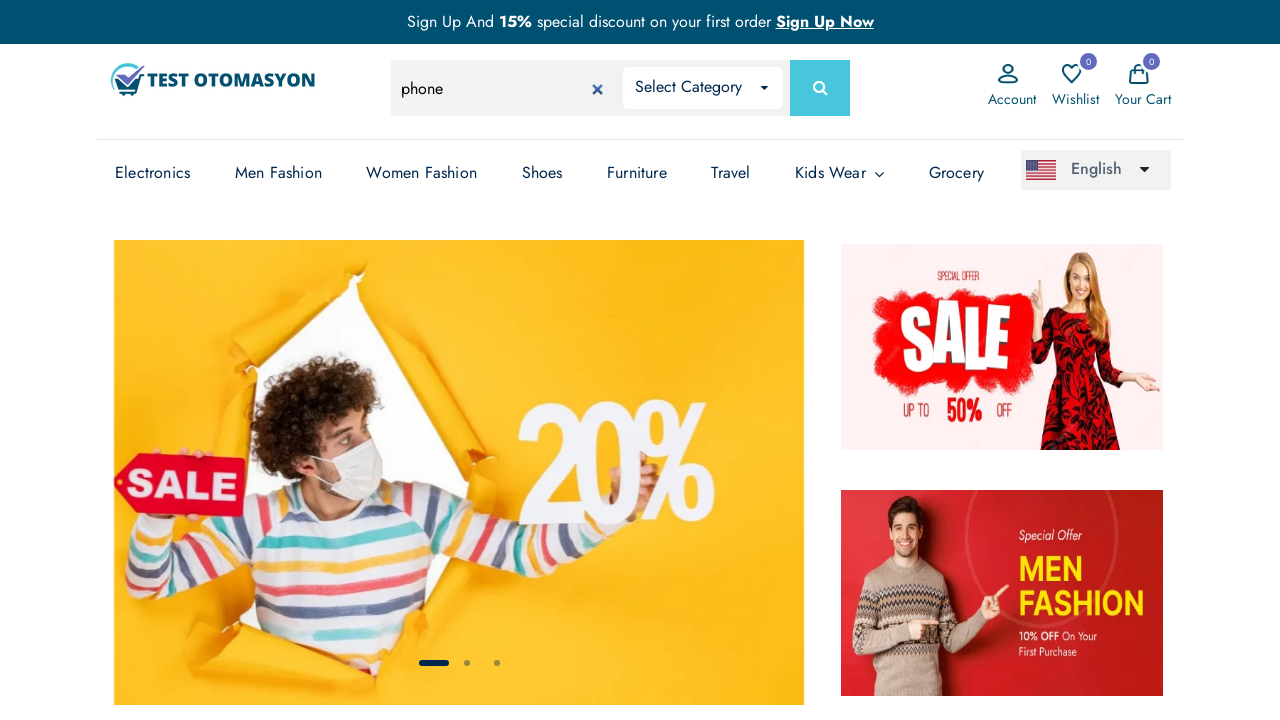

Pressed Enter to submit search on #global-search
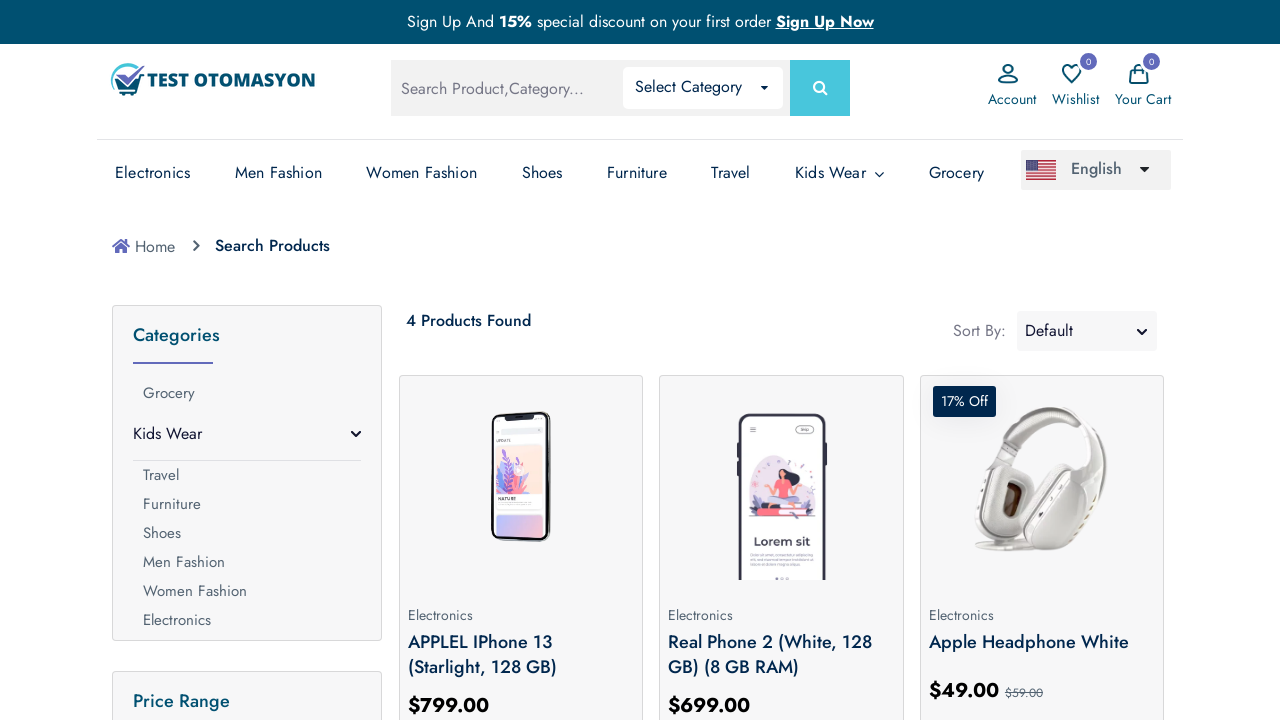

Search results page loaded with product count text
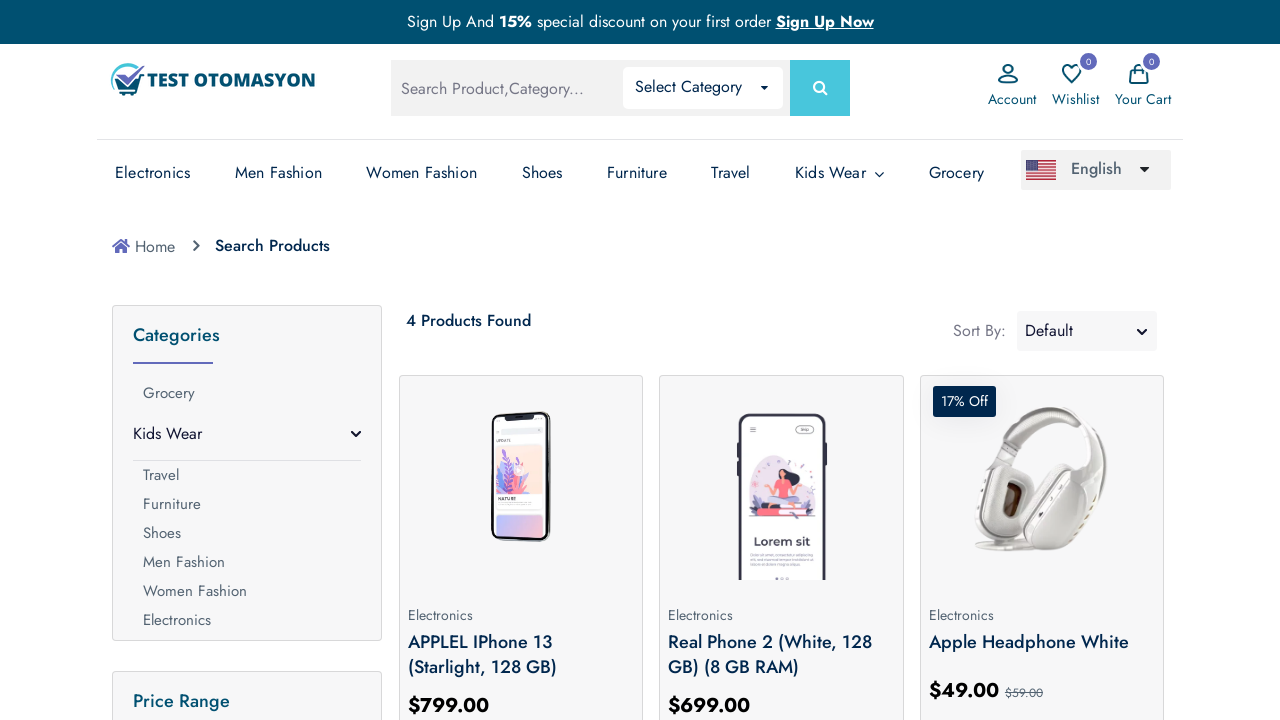

Retrieved product count text: '4 Products Found'
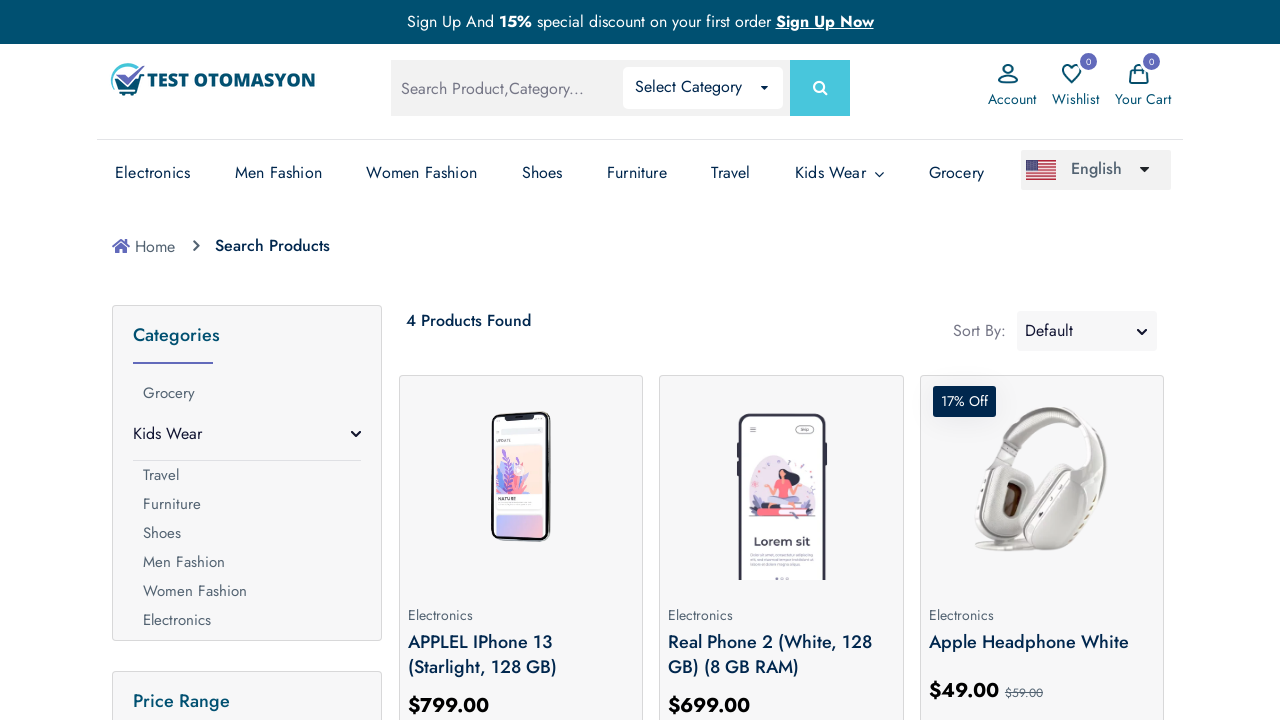

Verified that products were found in search results
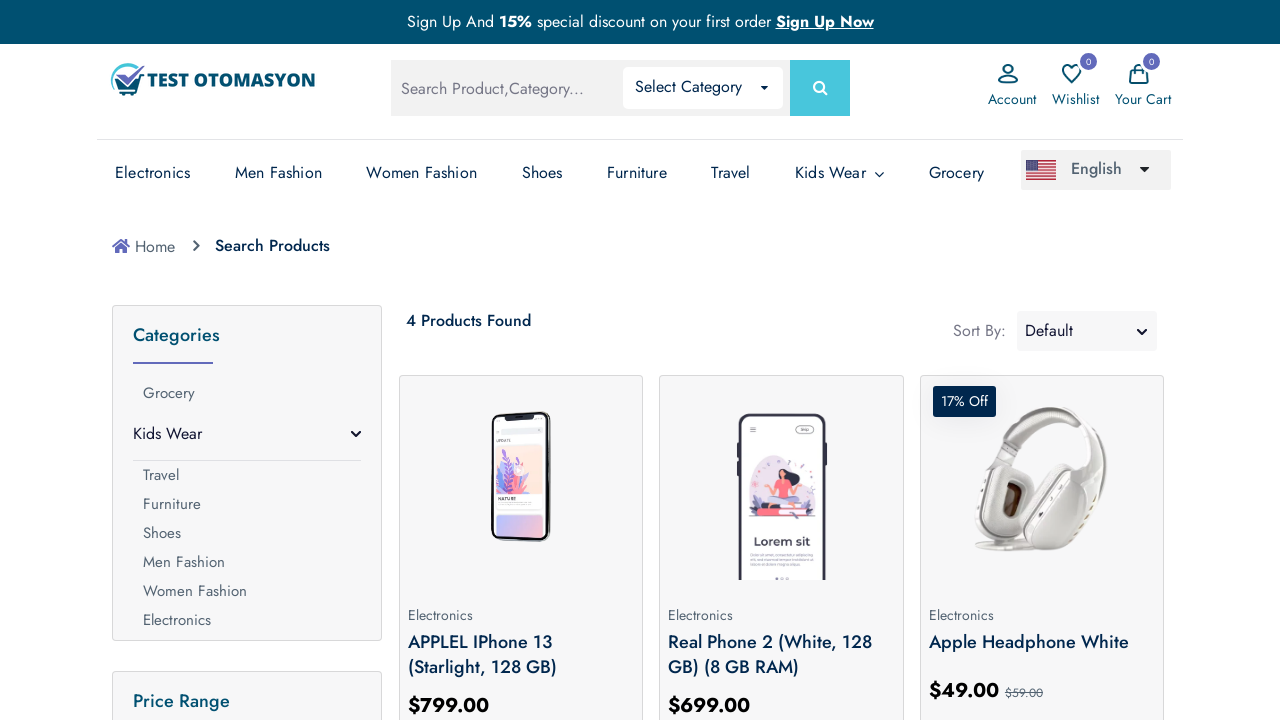

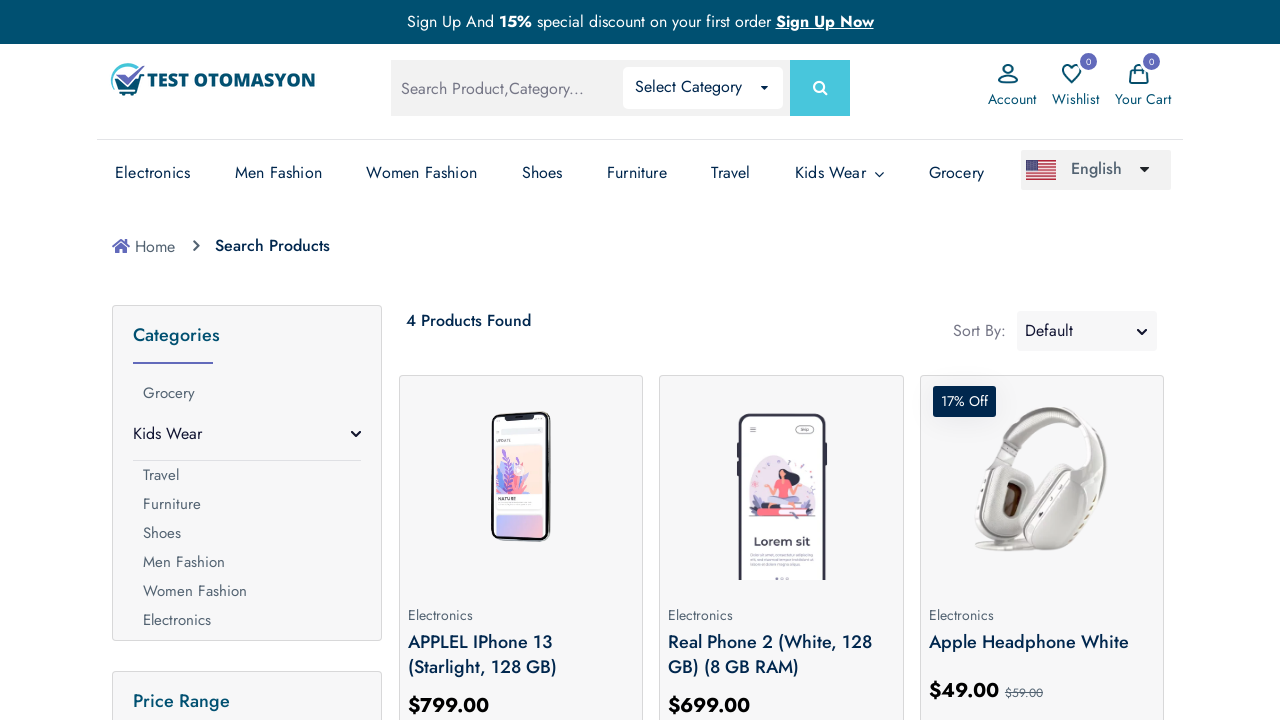